Navigates to the Rahul Shetty Academy Angular demo application and clicks on the library navigation button to access the library section.

Starting URL: https://rahulshettyacademy.com/angularAppdemo

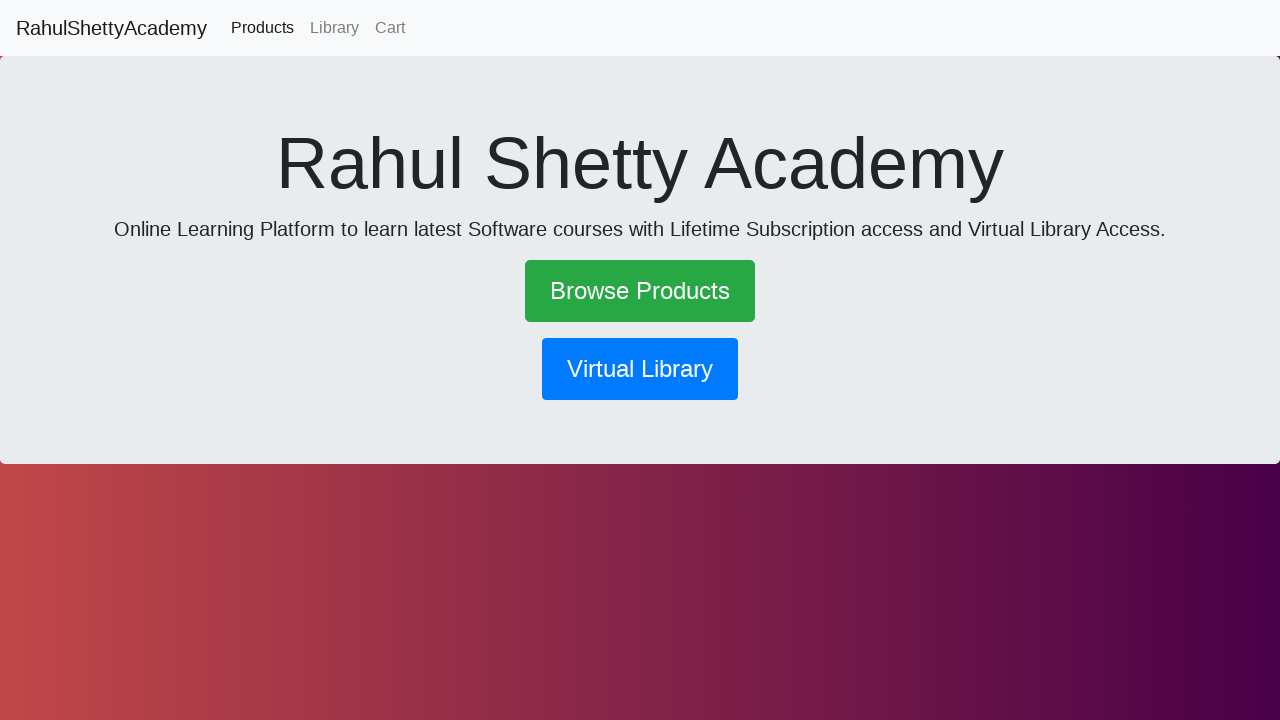

Clicked on the library navigation button at (640, 369) on button[routerlink*='library']
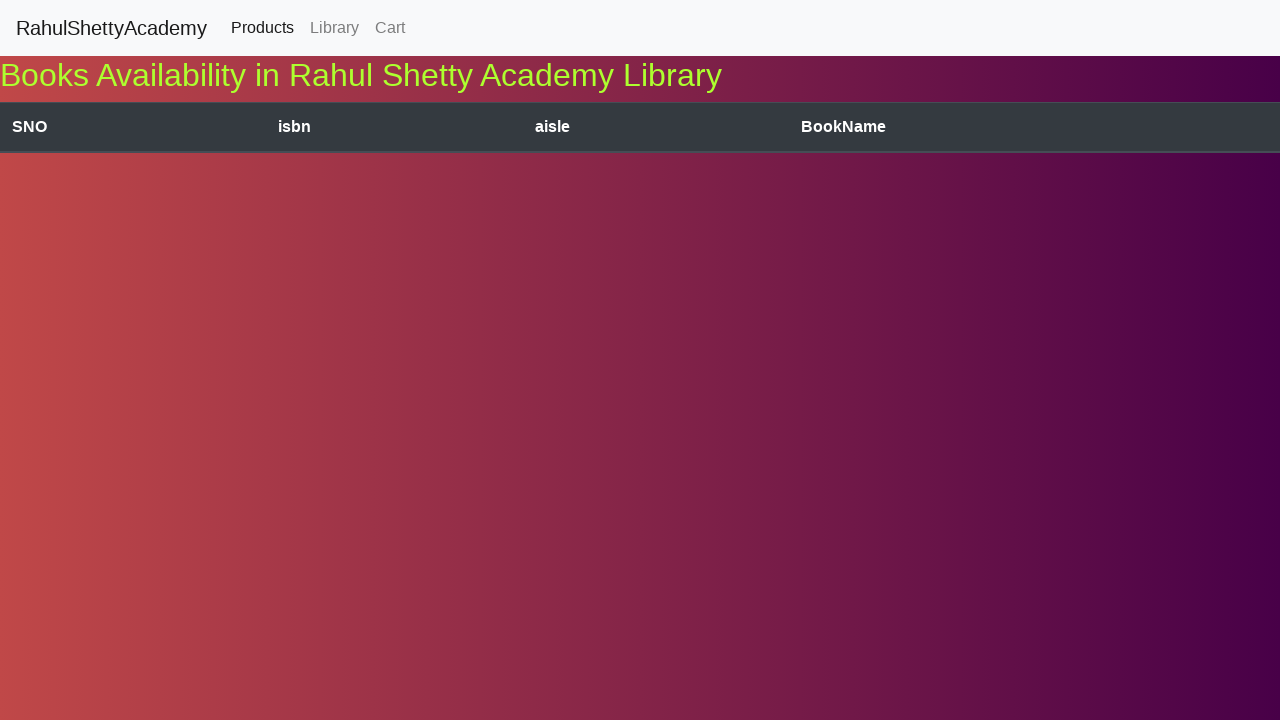

Waited for network idle state - navigation to library section complete
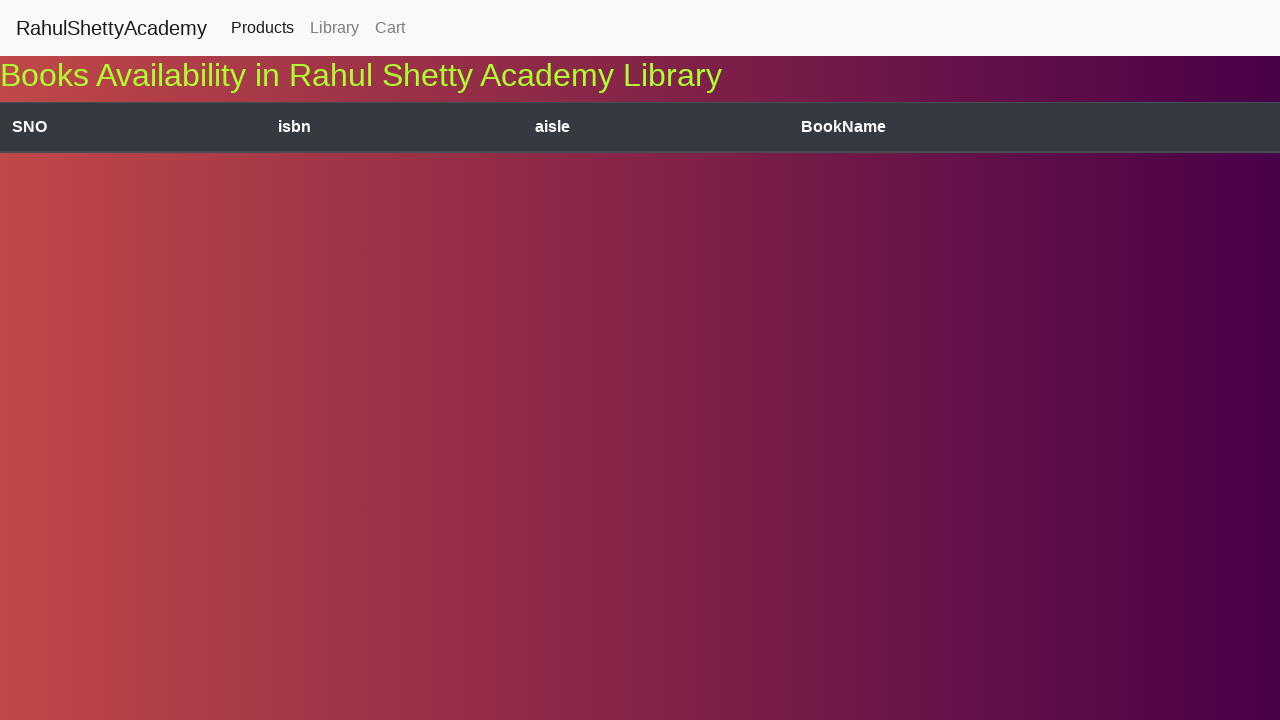

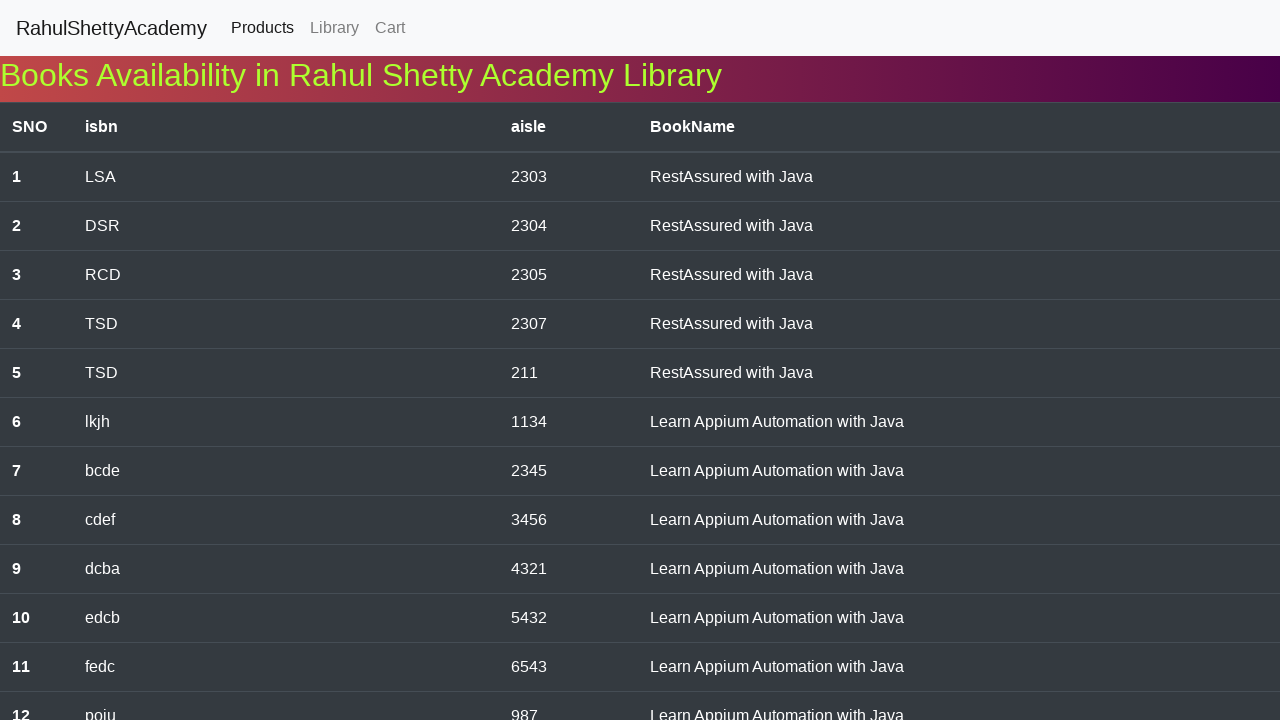